Tests browser window handling by clicking a button that opens a new window, switching to the new window to verify its content, then closing it and switching back to the main window.

Starting URL: https://demoqa.com/browser-windows

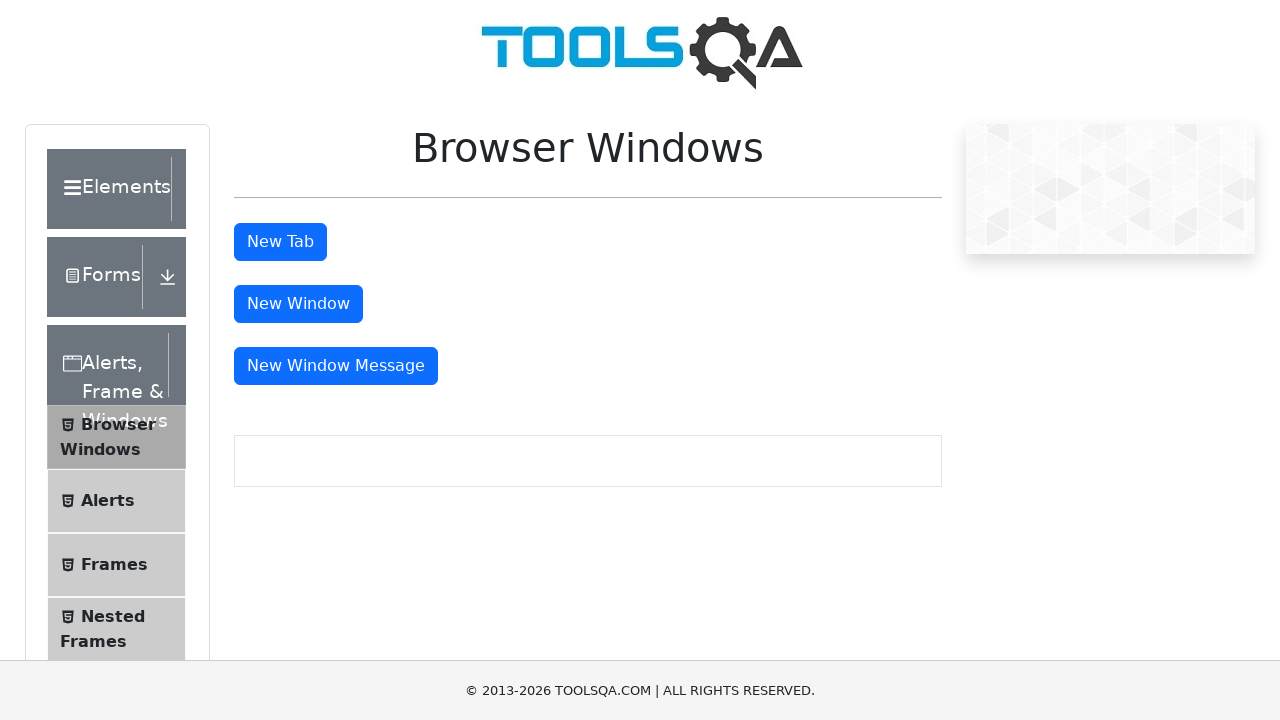

Clicked 'New Window' button to open a new browser window at (298, 304) on #windowButton
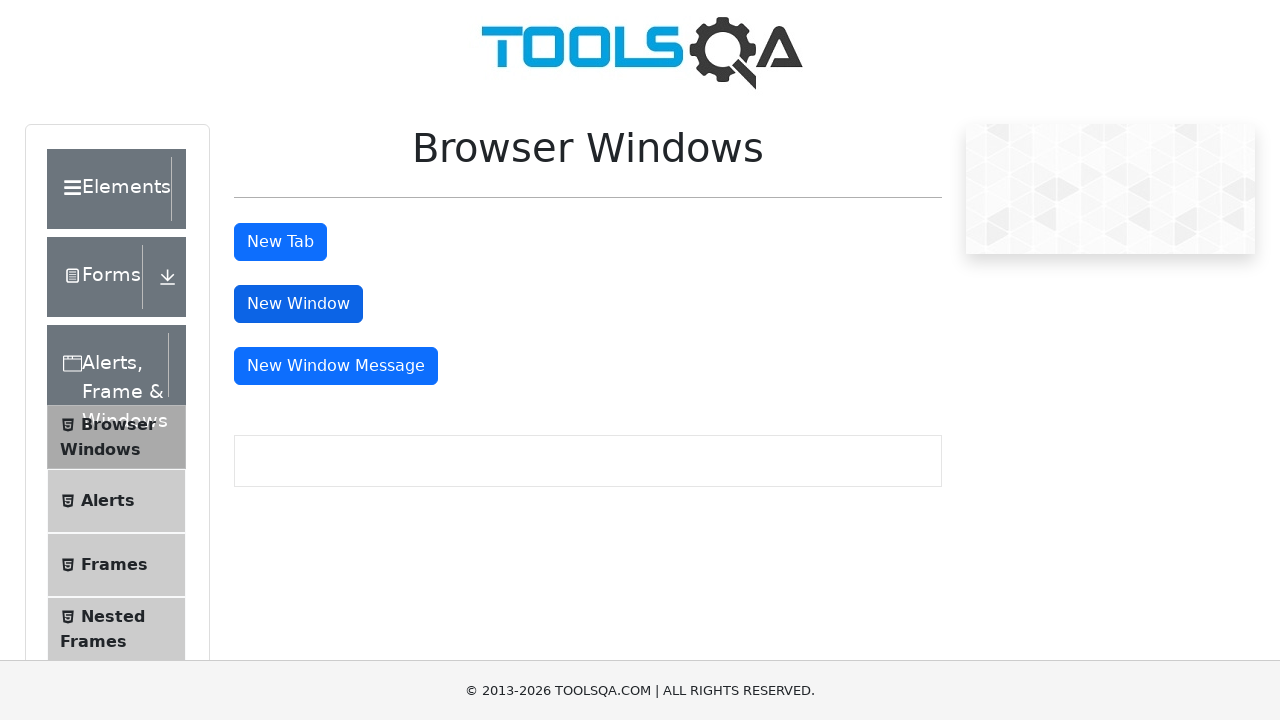

New window opened and captured at (298, 304) on #windowButton
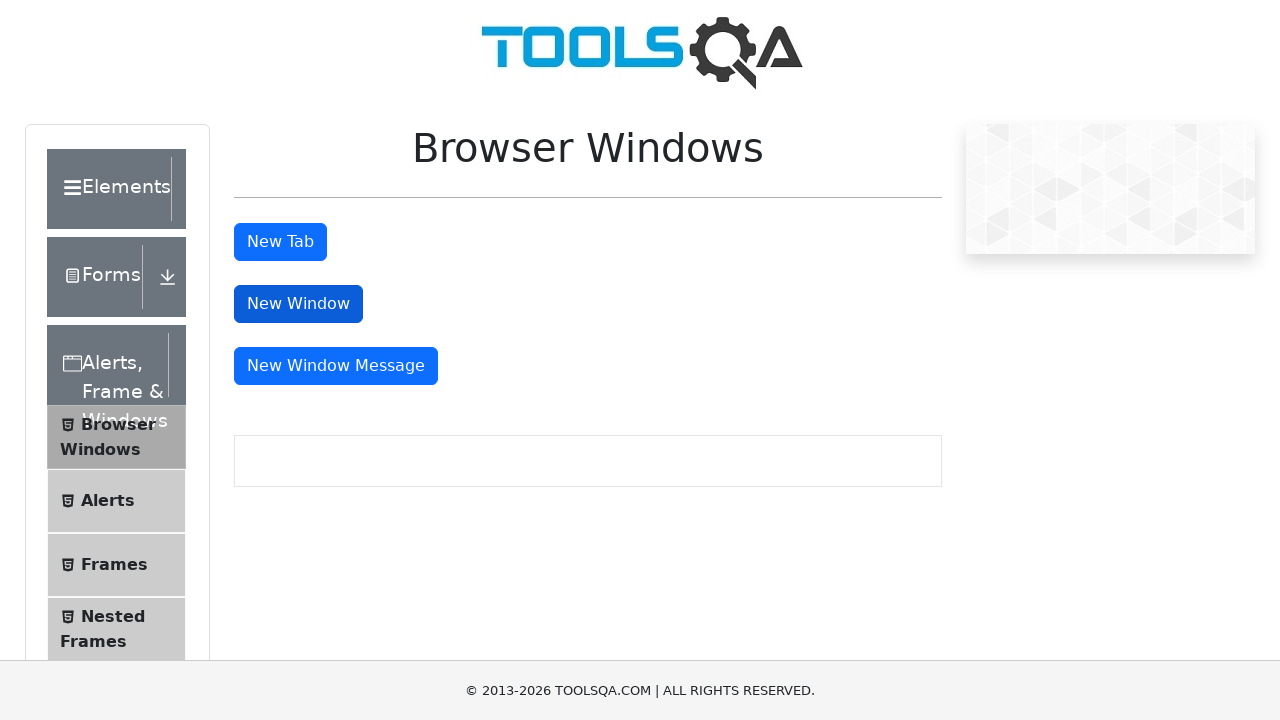

New page object retrieved
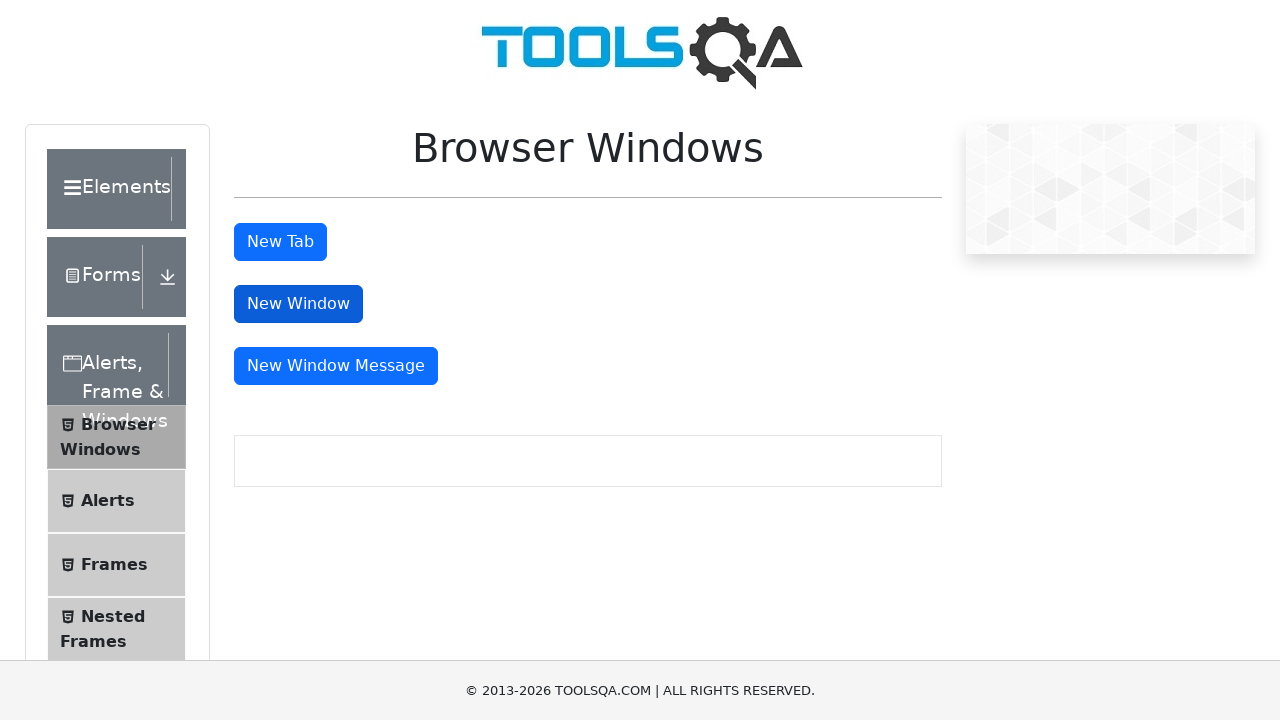

New window finished loading
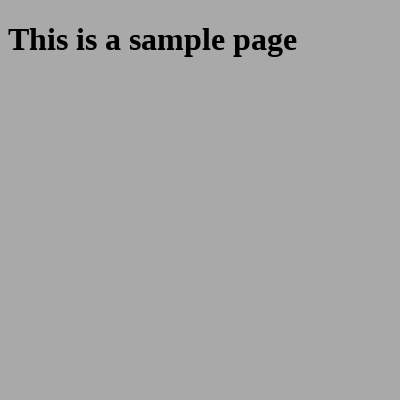

Sample heading element is visible in new window
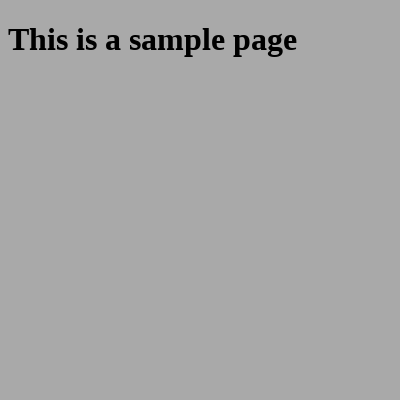

Retrieved heading text from new window: 'This is a sample page'
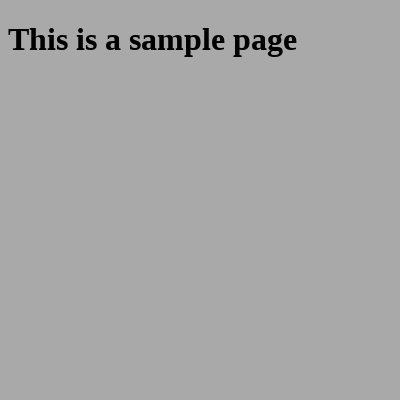

Closed the child window
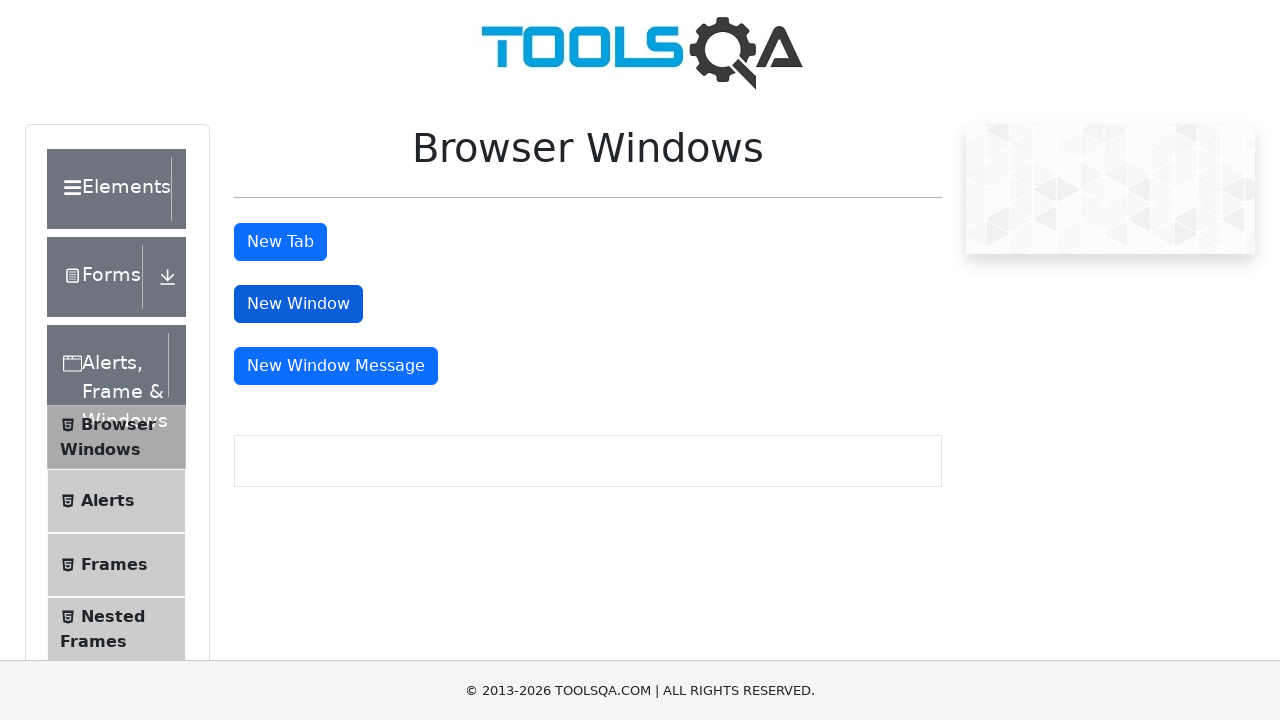

Main window is active and 'New Window' button is visible
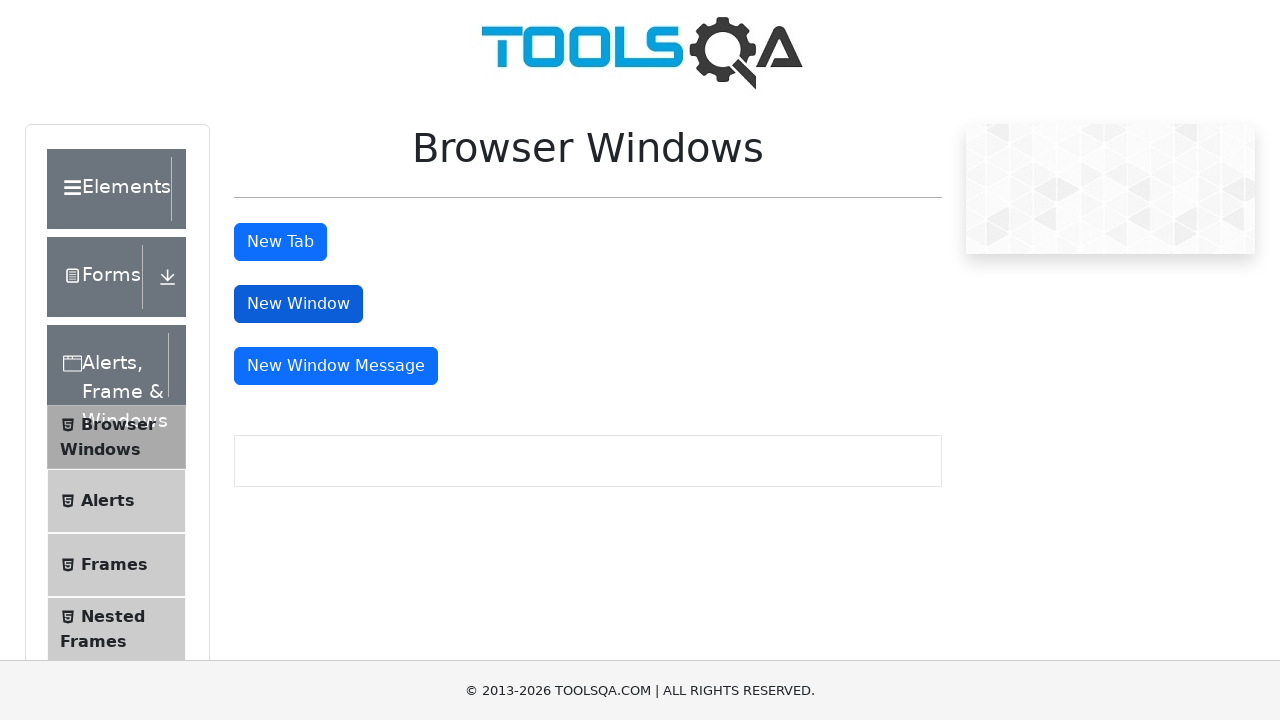

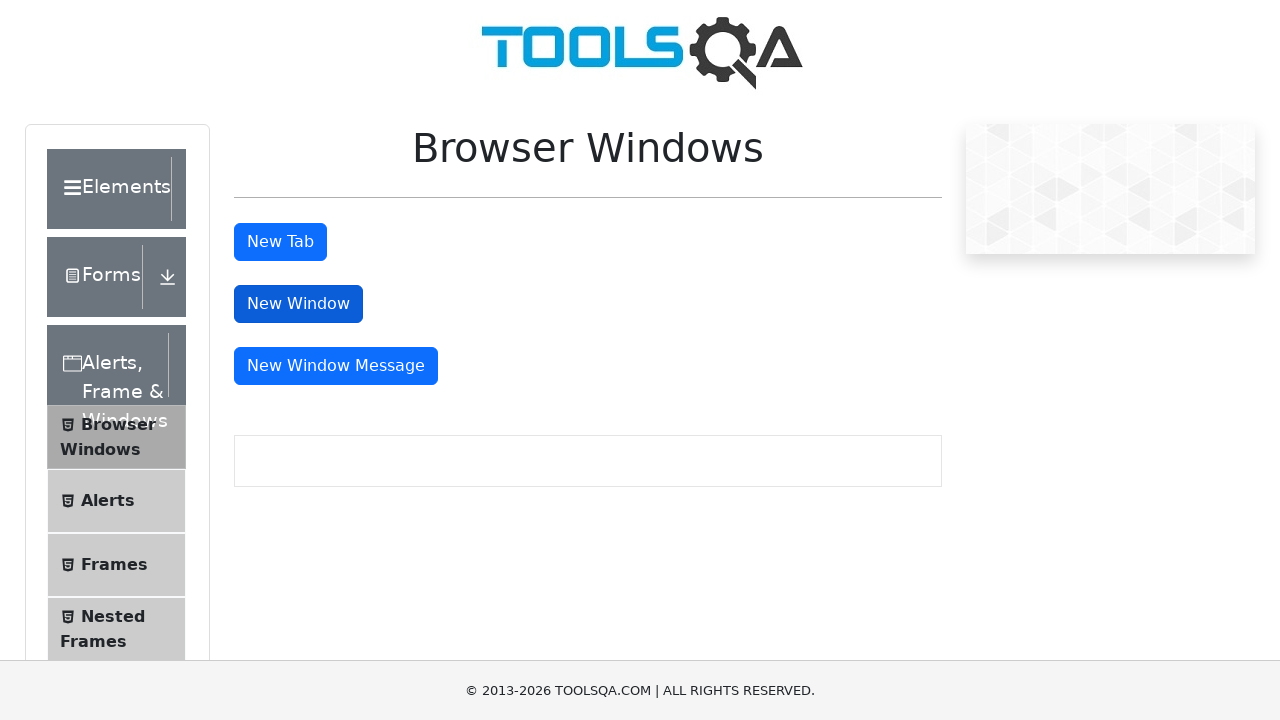